Tests Entry Ad modal - clicks the link, reads modal text, closes it, and navigates back

Starting URL: https://the-internet.herokuapp.com/

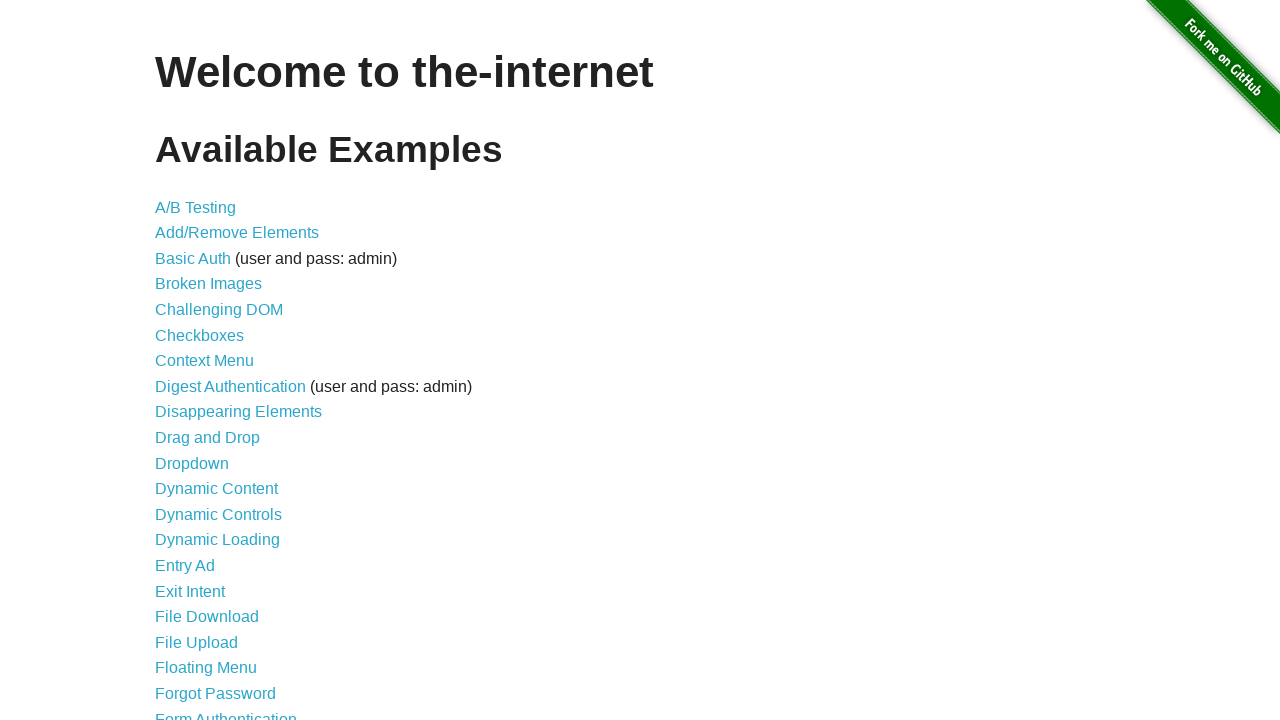

Clicked Entry Ad link at (185, 566) on a[href='/entry_ad']
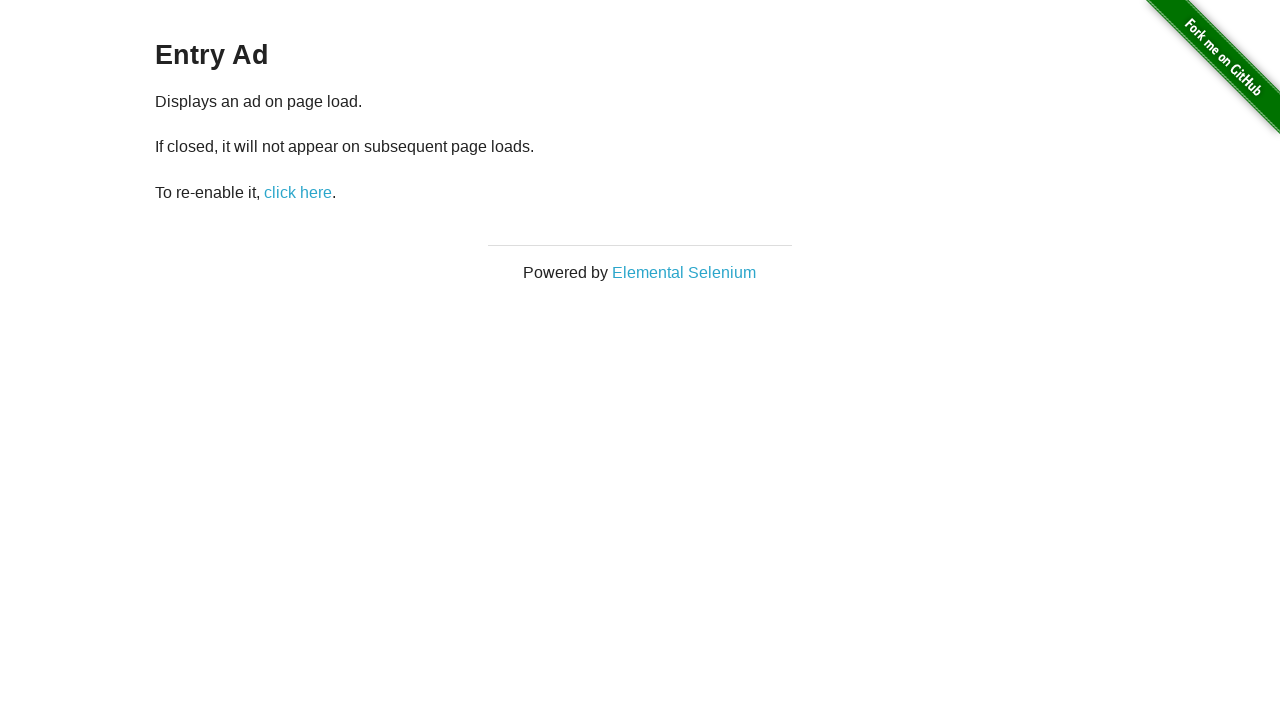

Entry Ad modal appeared
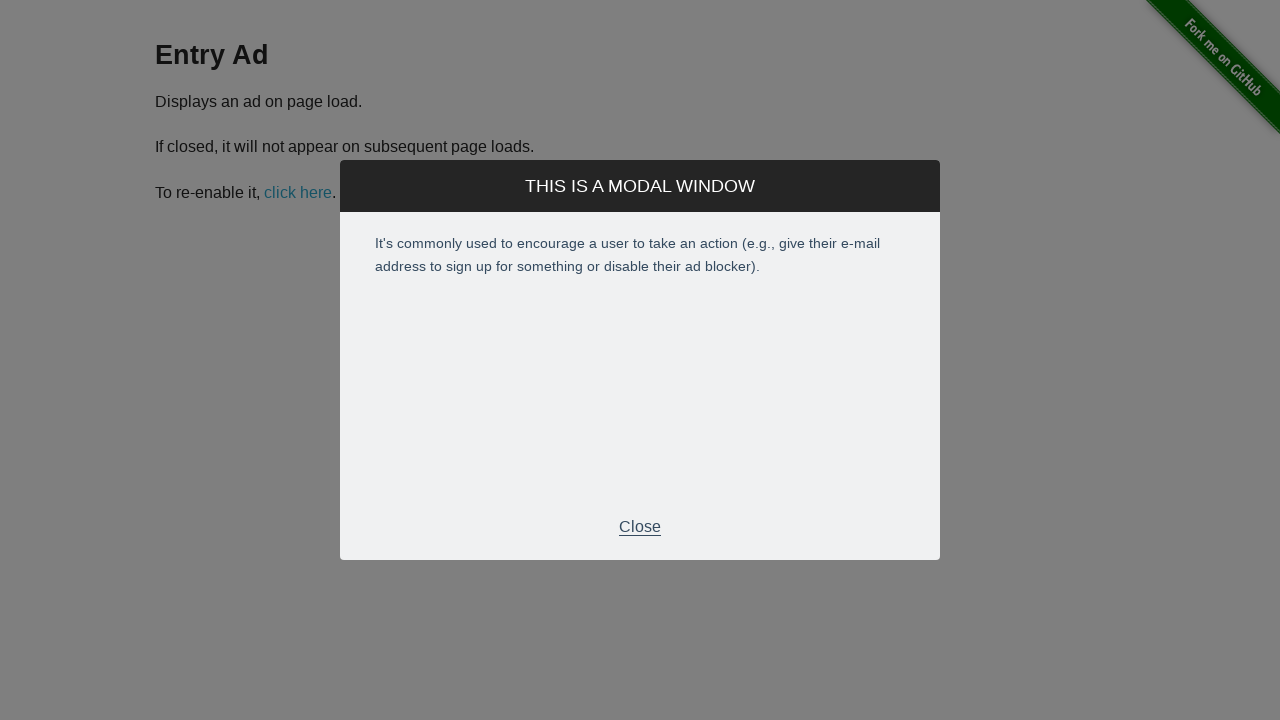

Read modal text: 
      It's commonly used to encourage a user to take an action (e.g., give their e-mail address to sign up for something or disable their ad blocker). 
    
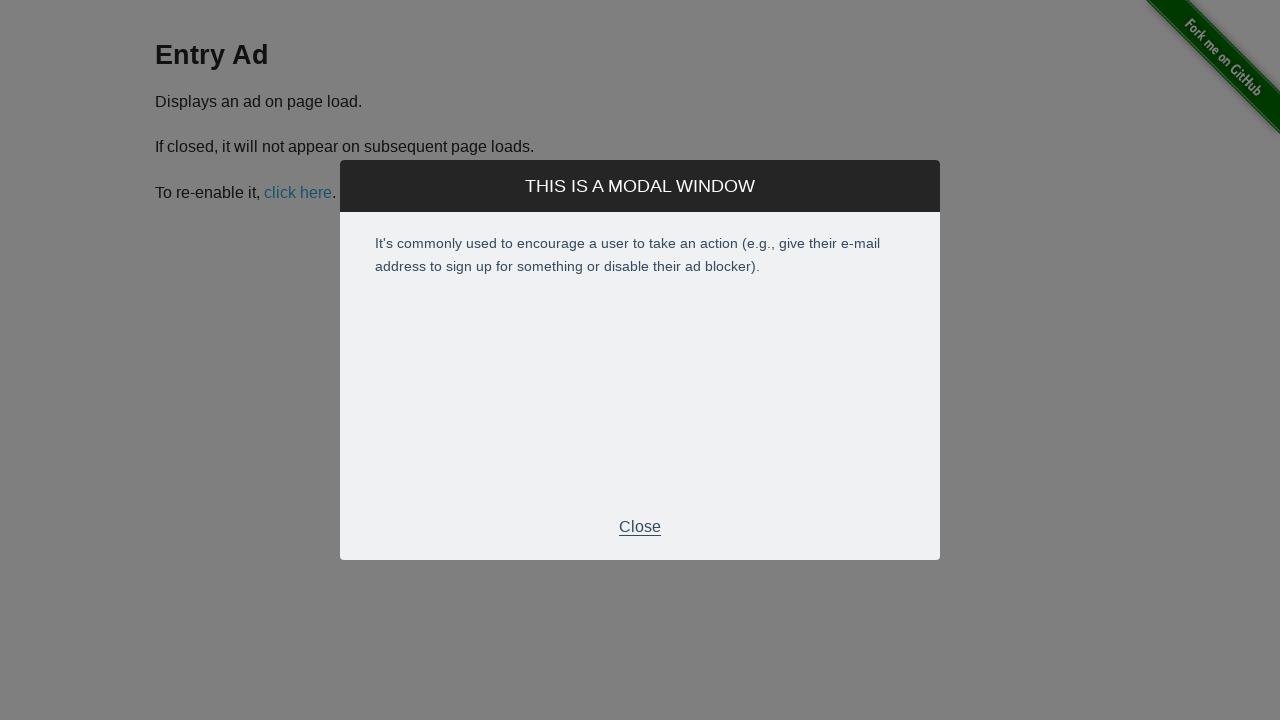

Closed the Entry Ad modal at (640, 527) on .modal-footer p
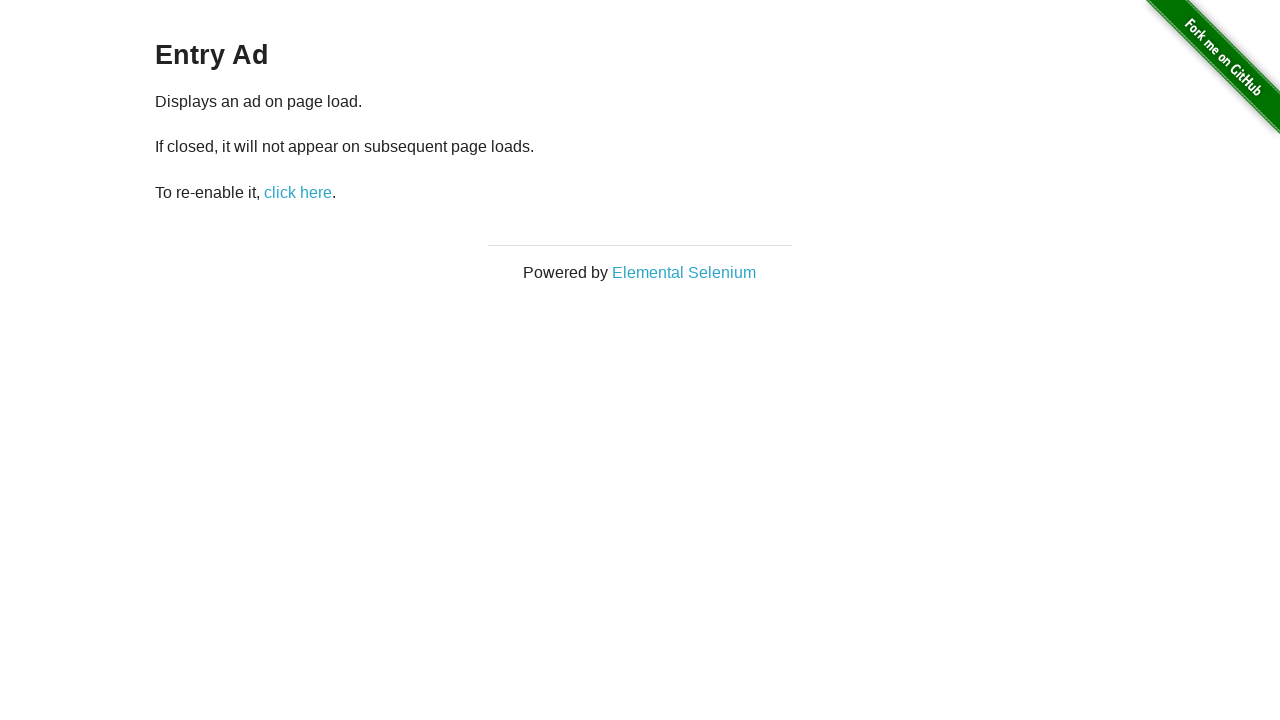

Navigated back to previous page
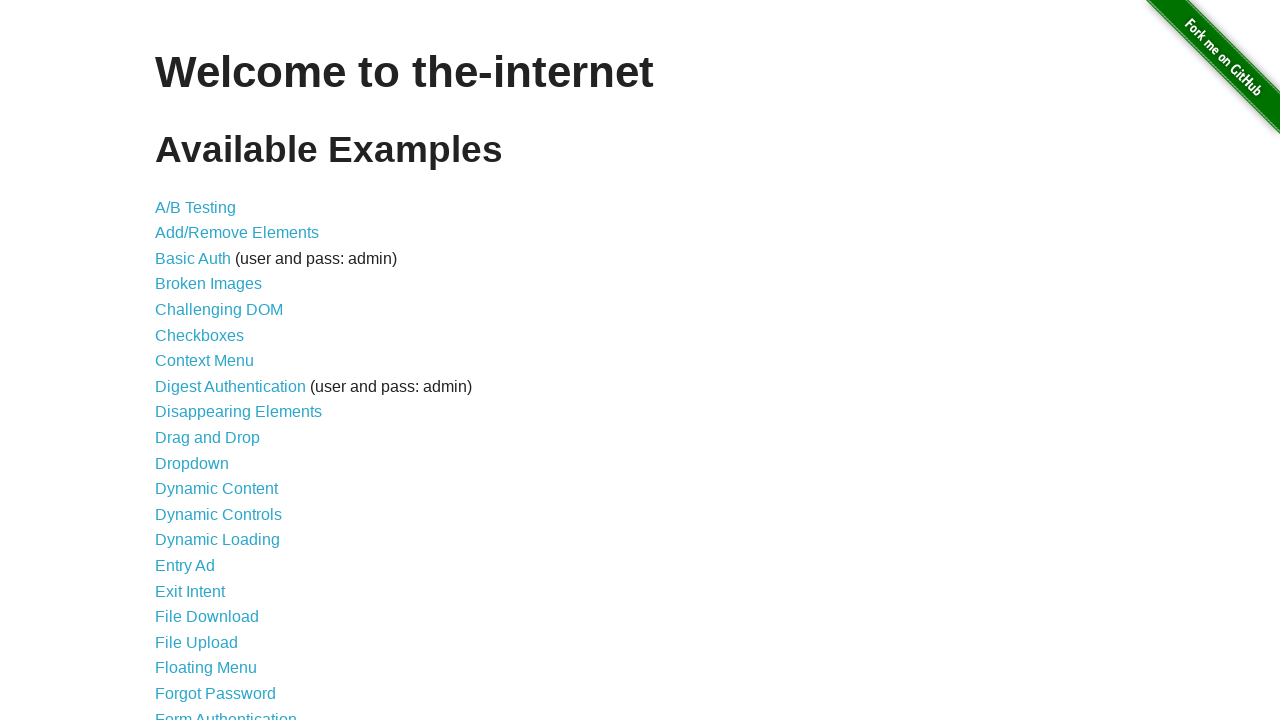

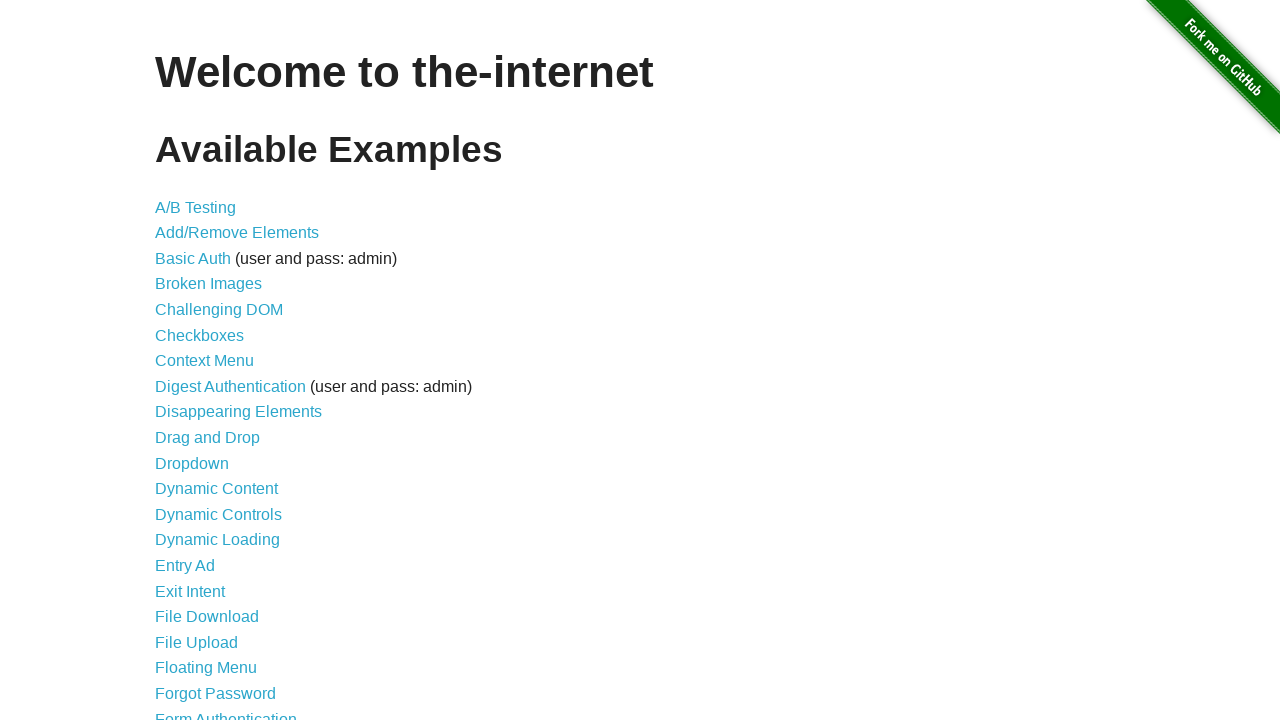